Tests a text input form by filling a textarea with text and clicking the submit button

Starting URL: https://suninjuly.github.io/text_input_task.html

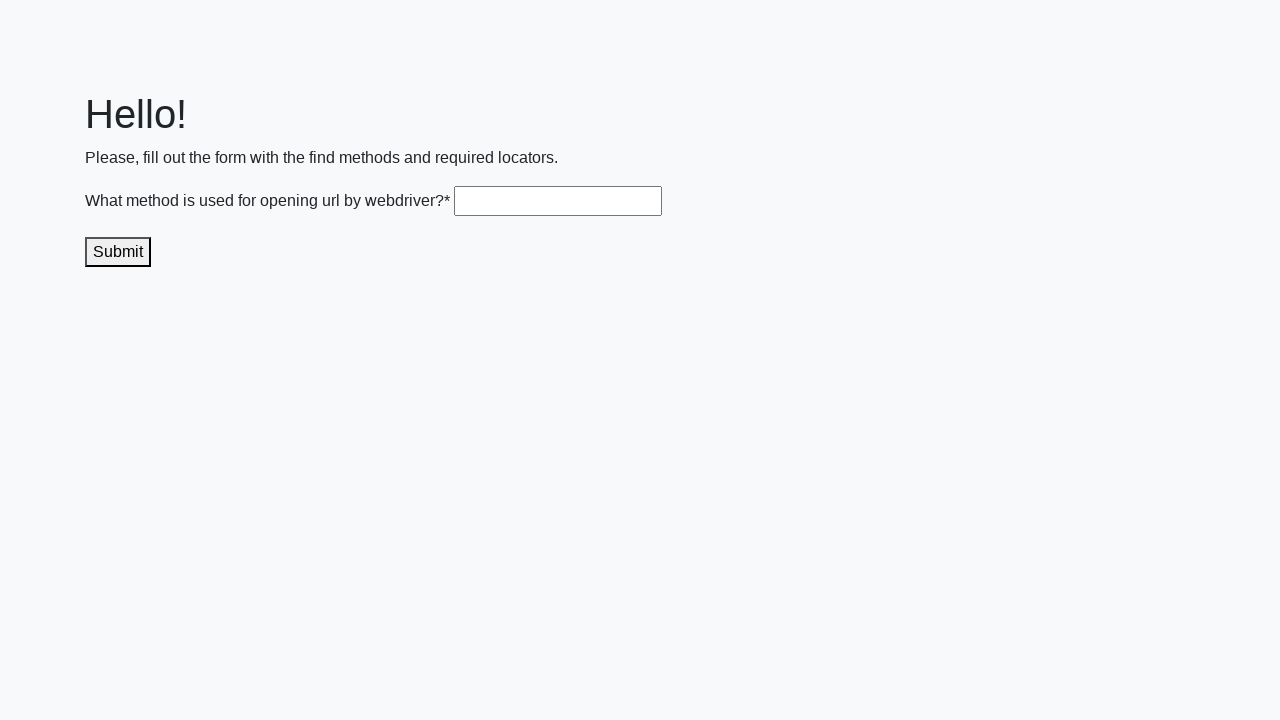

Filled textarea with 'Hello!' on .textarea
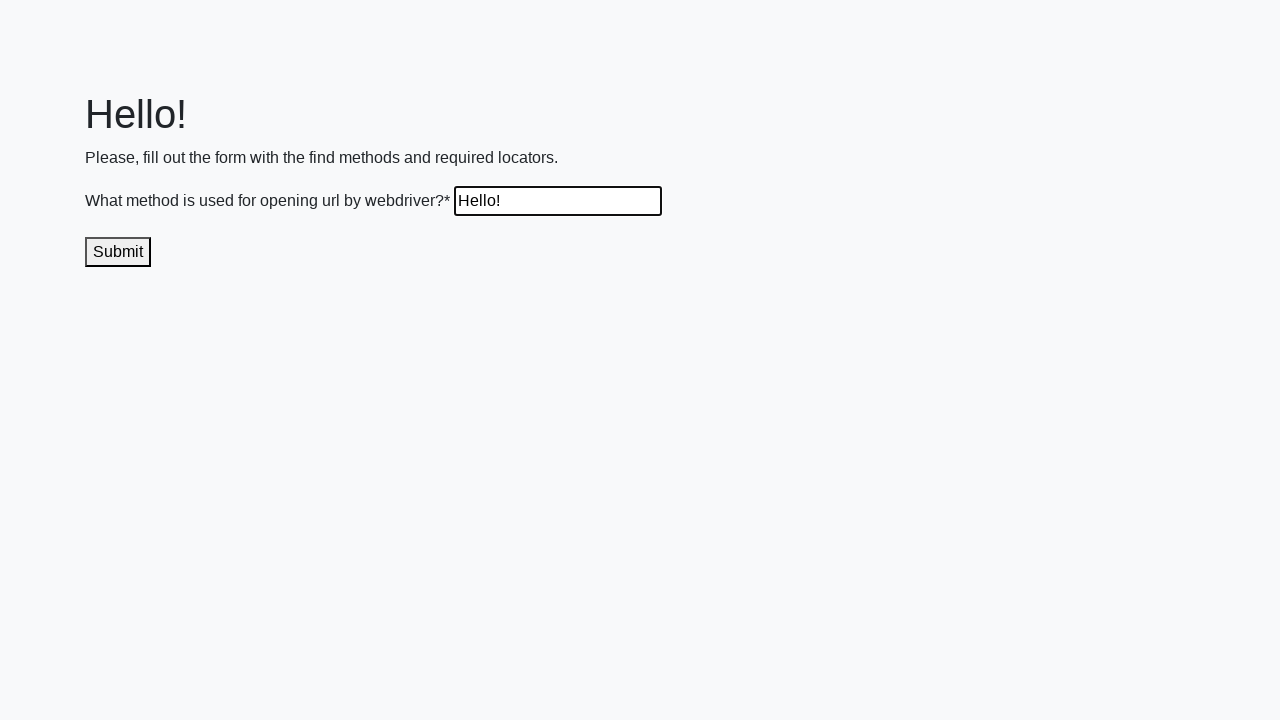

Clicked the submit button at (118, 252) on .submit-submission
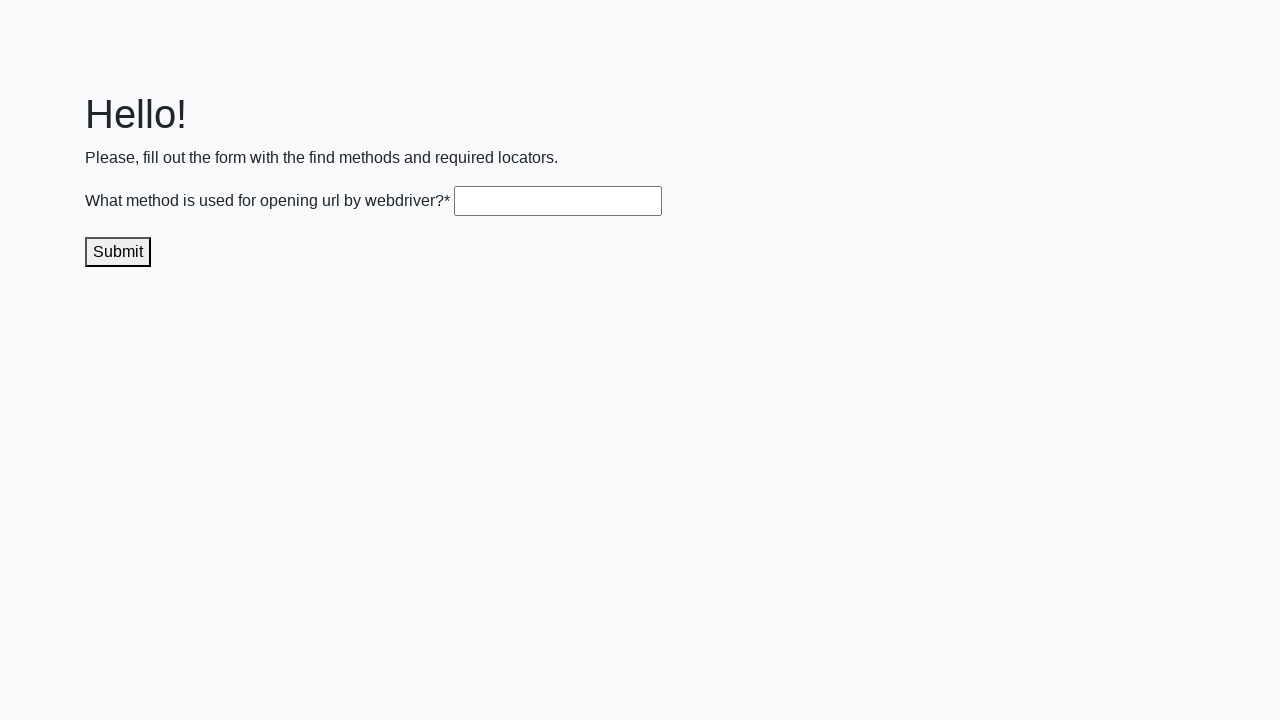

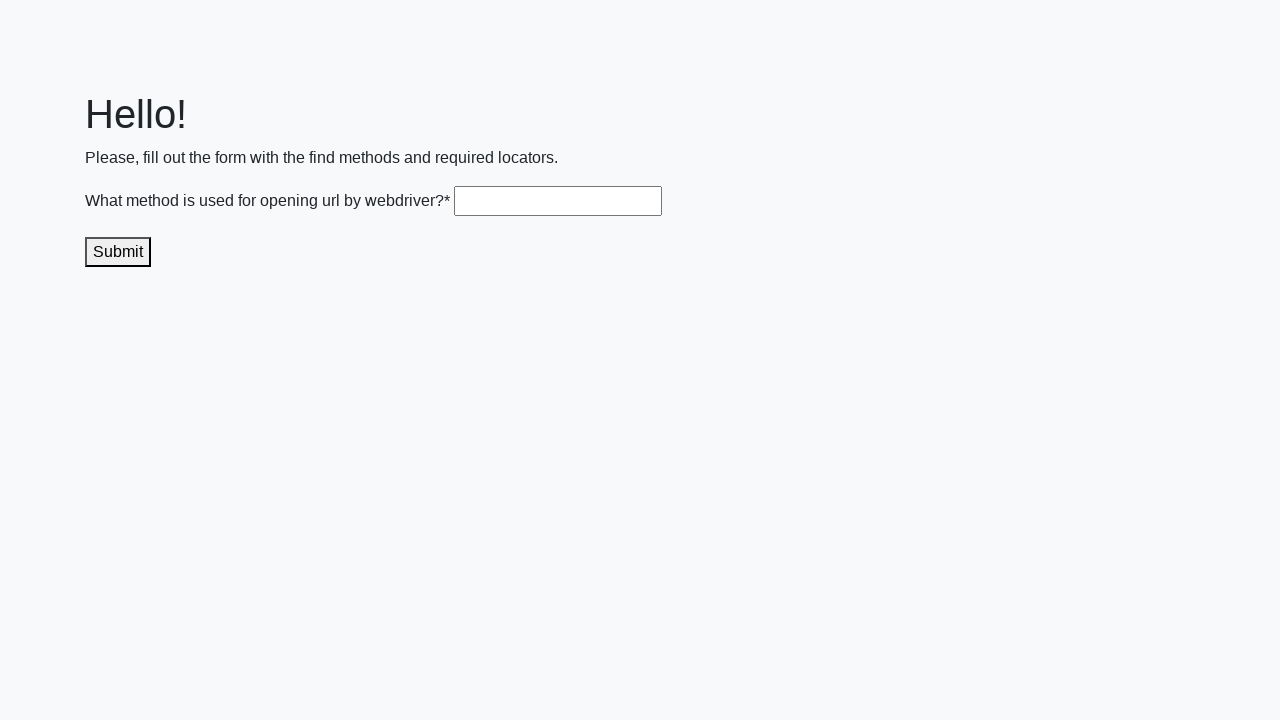